Tests that the complete all checkbox updates state when individual items are completed or cleared

Starting URL: https://demo.playwright.dev/todomvc

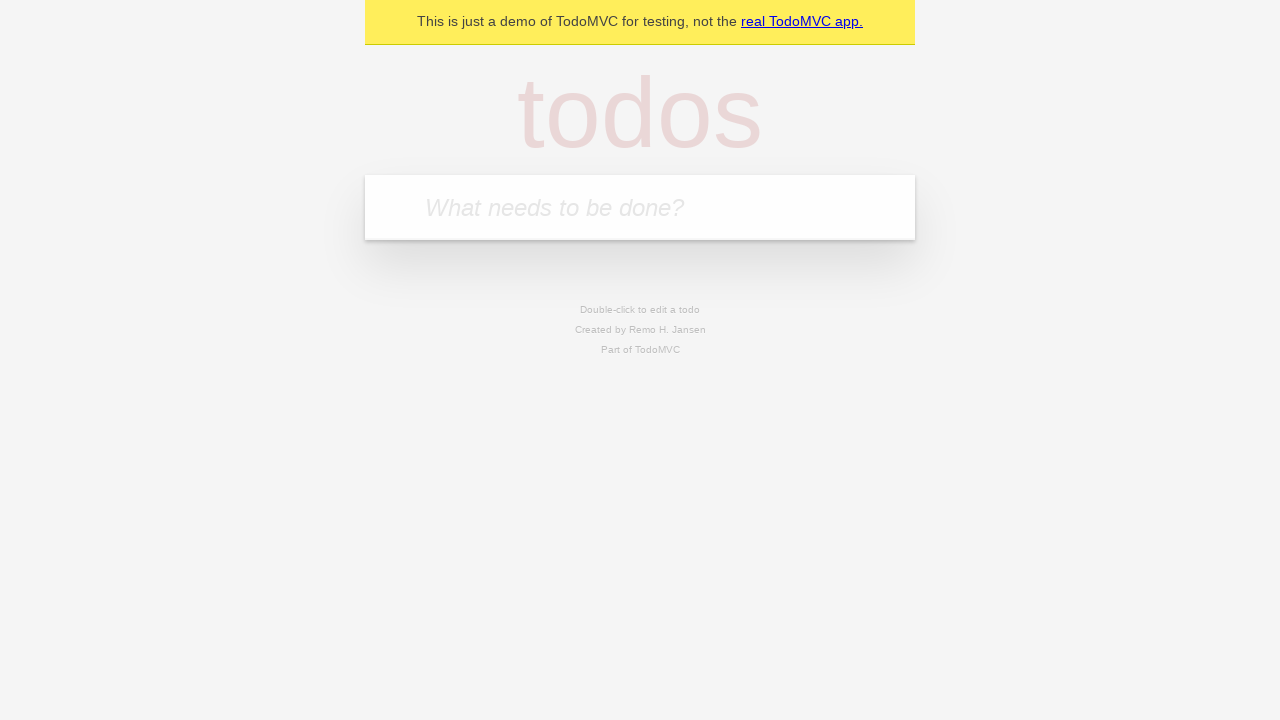

Filled input field with 'buy some cheese' on internal:attr=[placeholder="What needs to be done?"i]
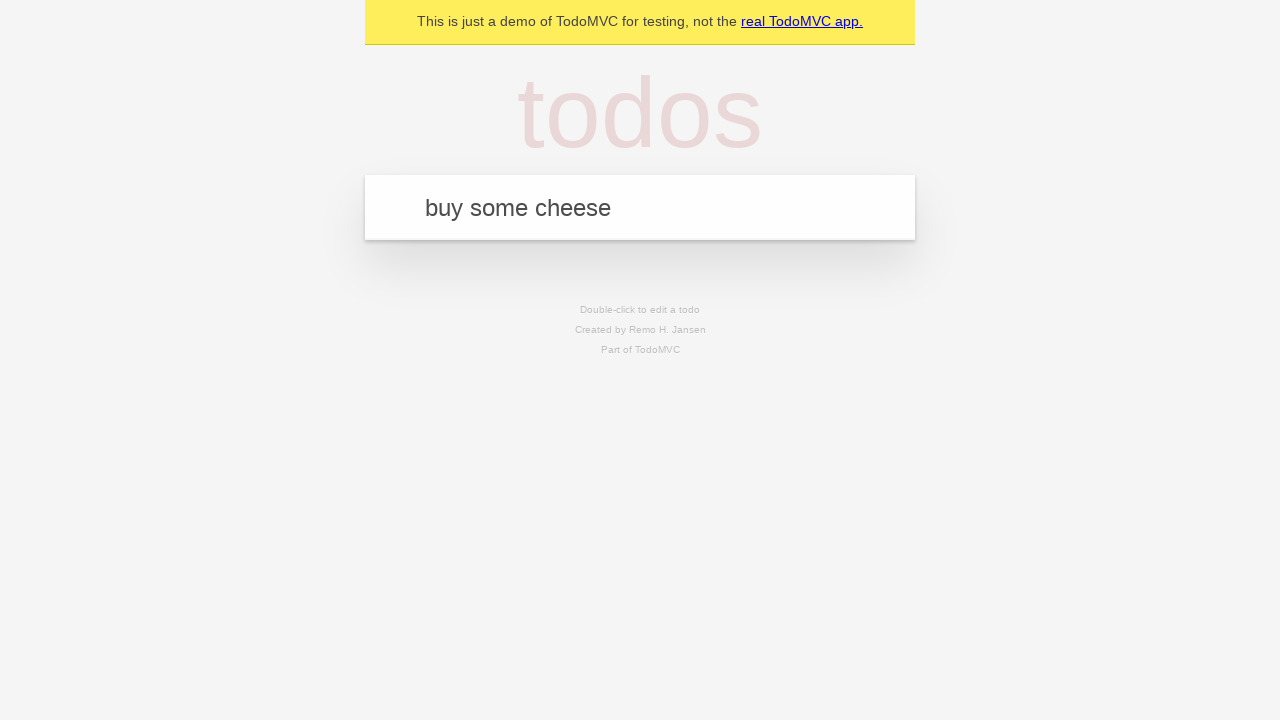

Pressed Enter to add first todo item on internal:attr=[placeholder="What needs to be done?"i]
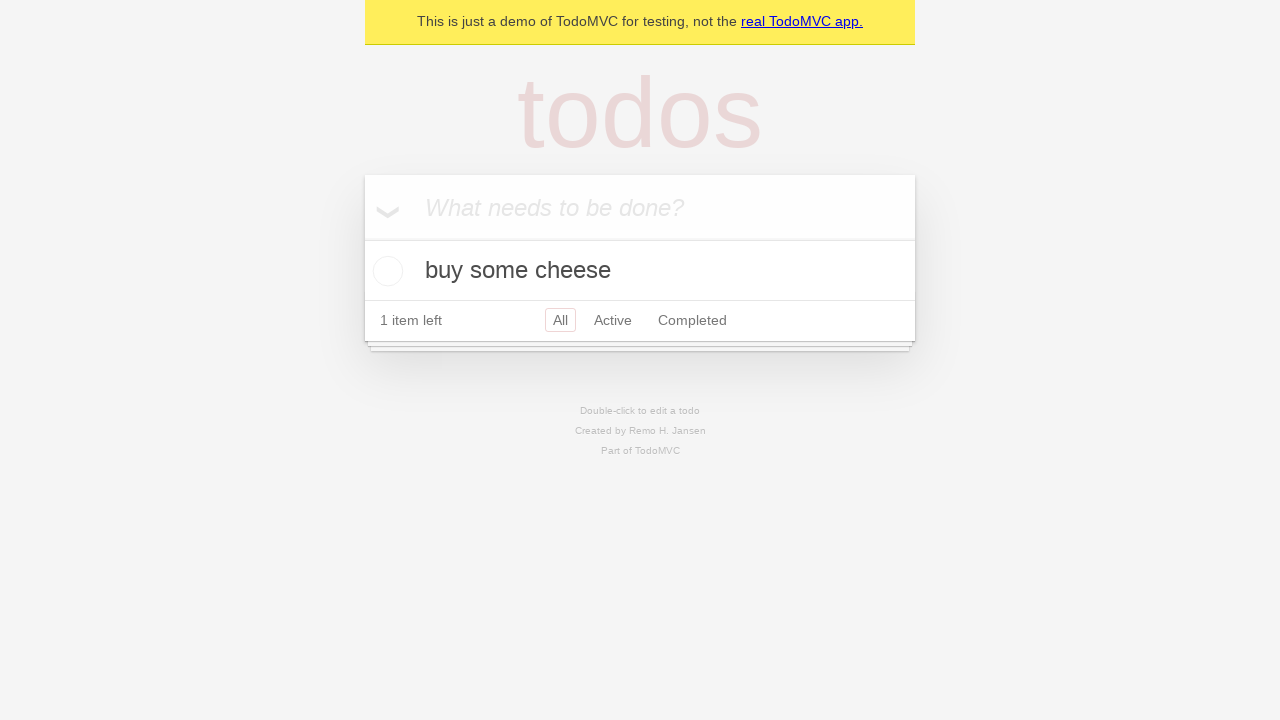

Filled input field with 'feed the cat' on internal:attr=[placeholder="What needs to be done?"i]
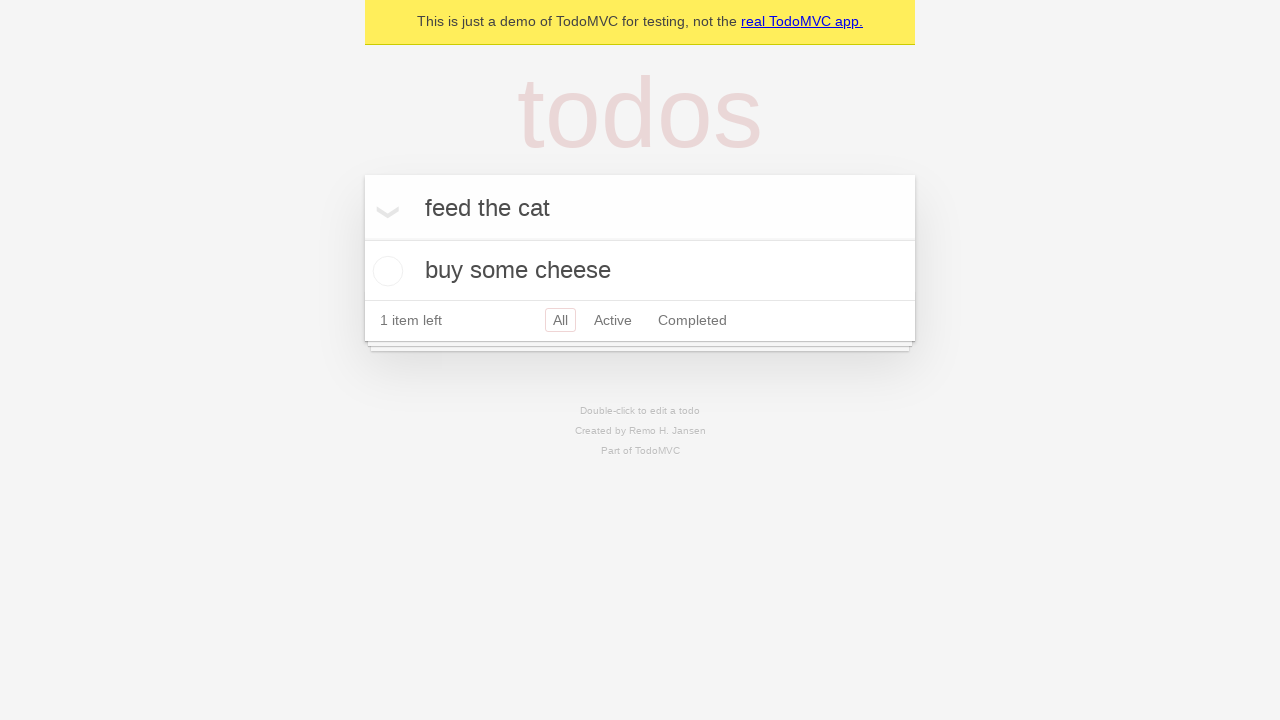

Pressed Enter to add second todo item on internal:attr=[placeholder="What needs to be done?"i]
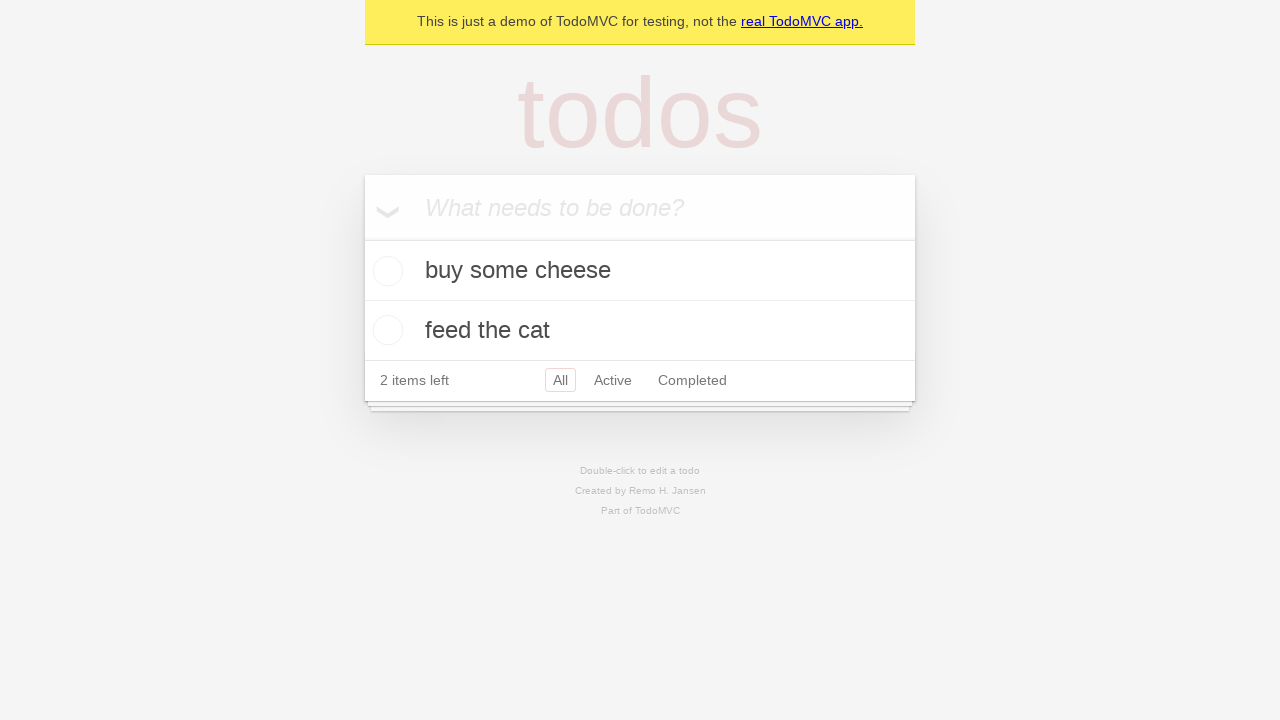

Filled input field with 'book a doctors appointment' on internal:attr=[placeholder="What needs to be done?"i]
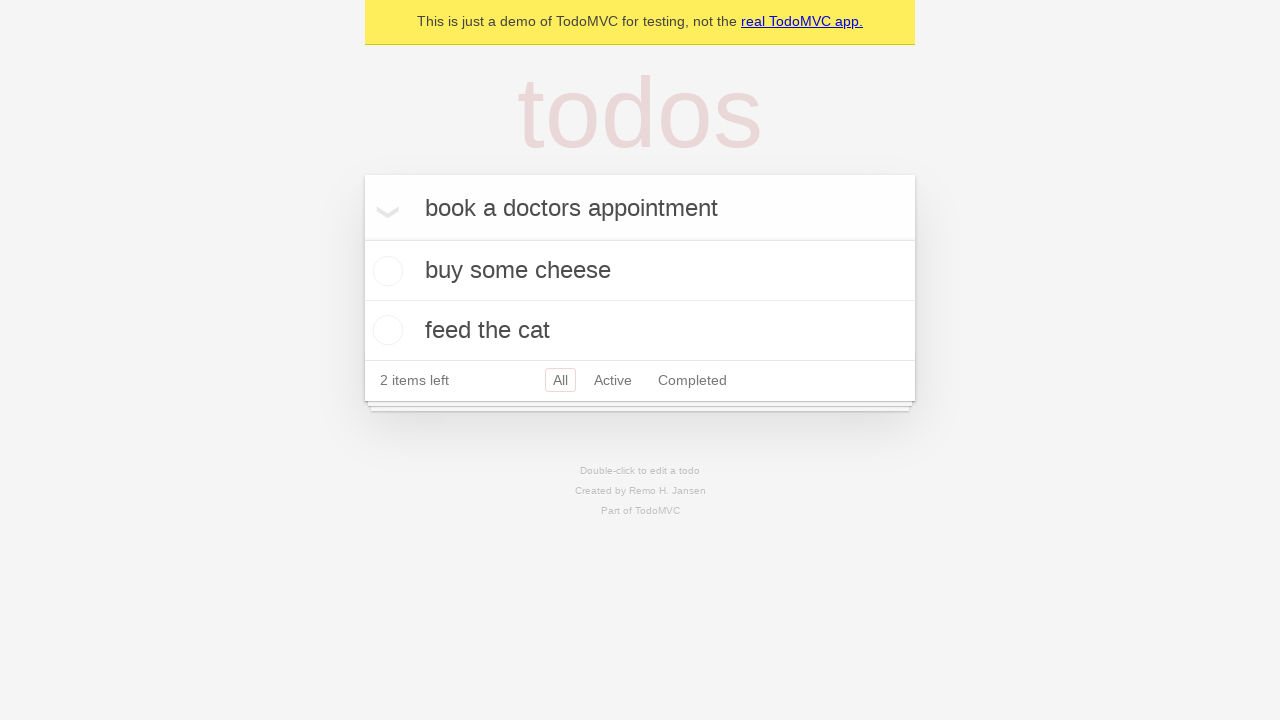

Pressed Enter to add third todo item on internal:attr=[placeholder="What needs to be done?"i]
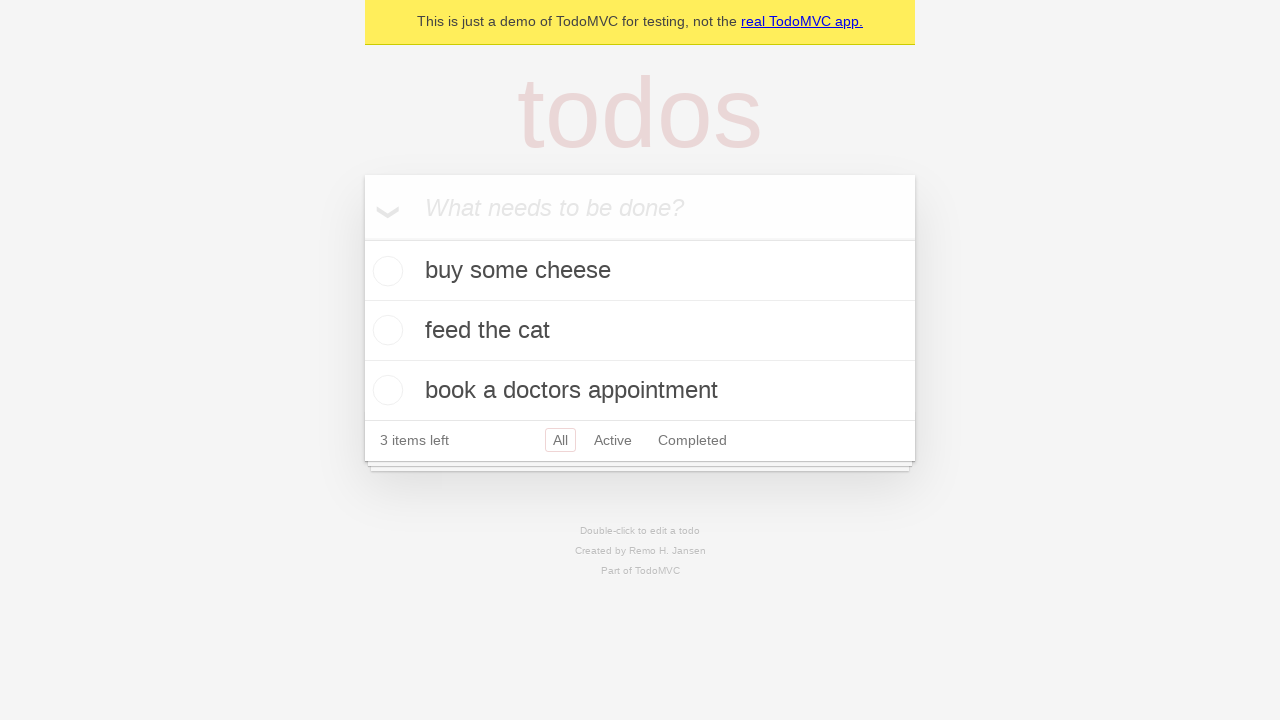

Checked 'Mark all as complete' checkbox to complete all items at (362, 238) on internal:label="Mark all as complete"i
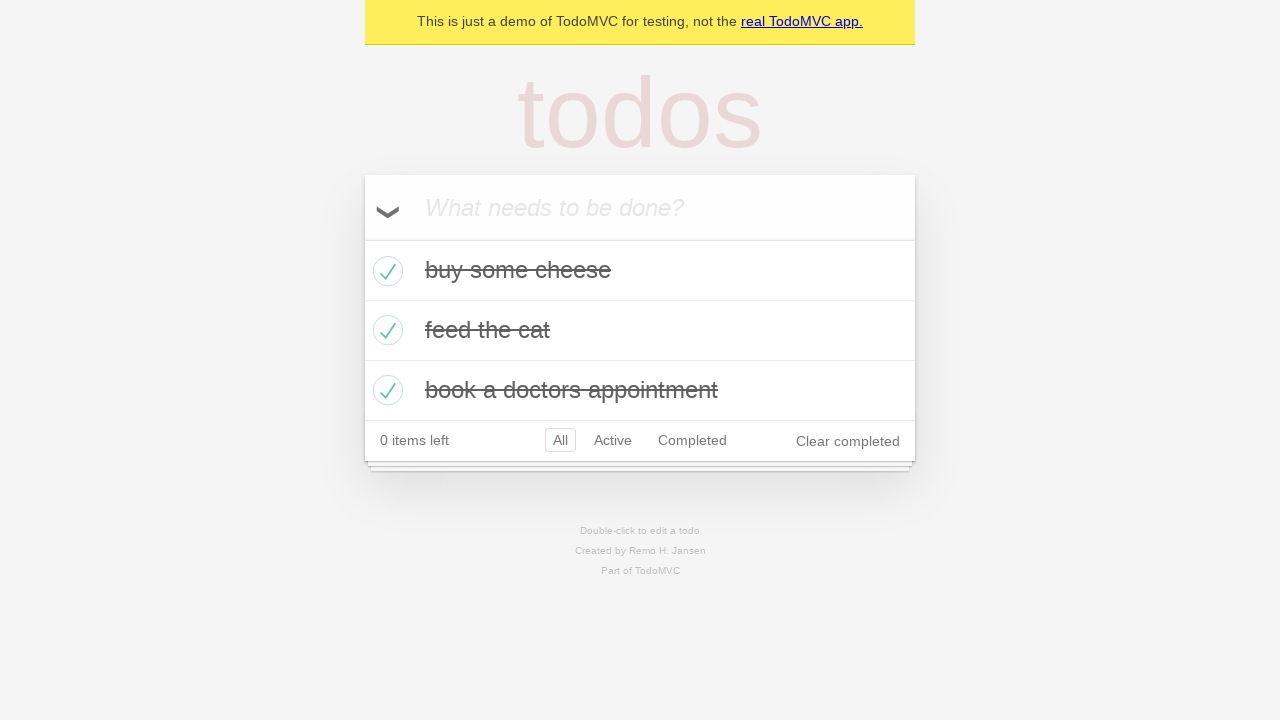

Unchecked first todo item checkbox at (385, 271) on [data-testid='todo-item'] >> nth=0 >> internal:role=checkbox
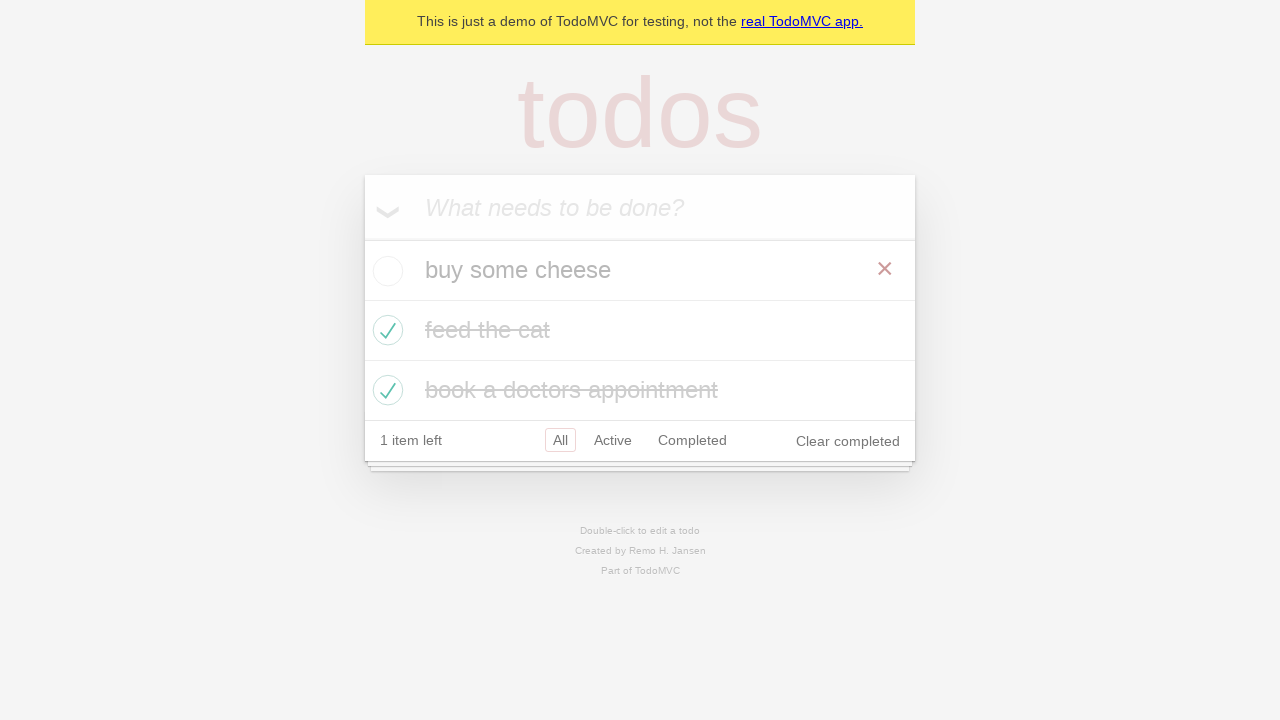

Checked first todo item checkbox again at (385, 271) on [data-testid='todo-item'] >> nth=0 >> internal:role=checkbox
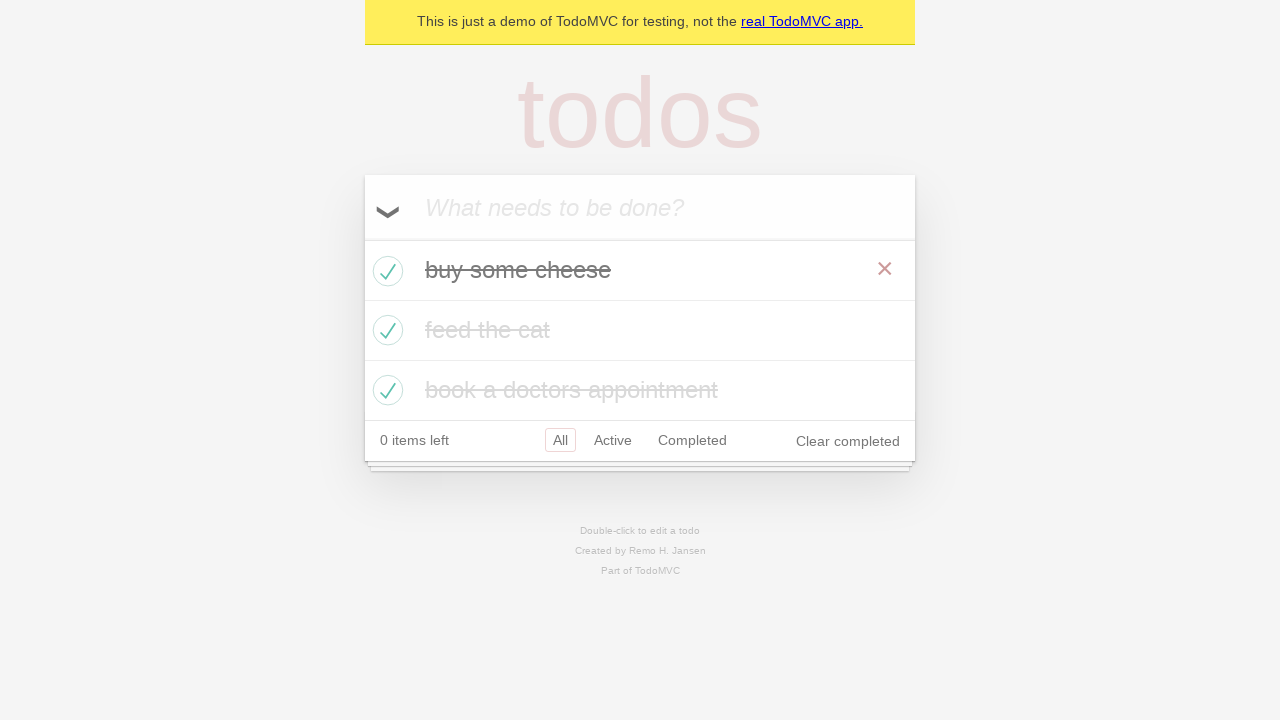

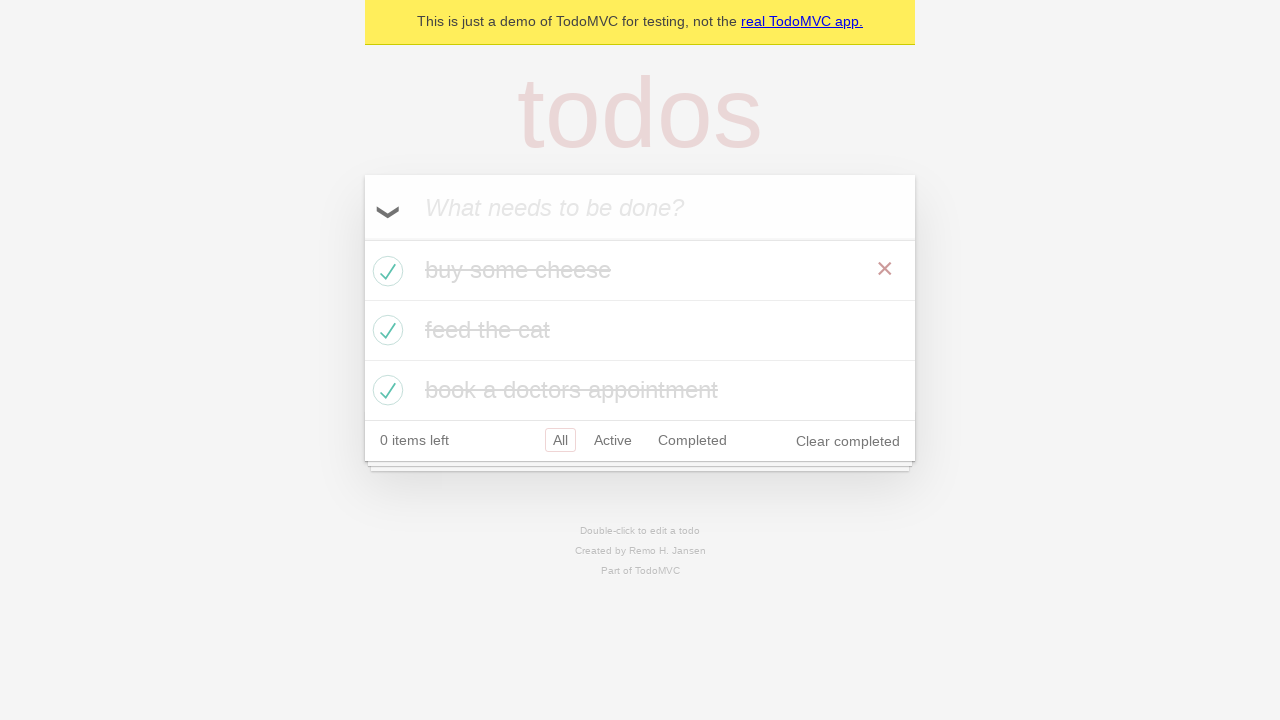